Tests nested frames navigation by clicking on the Nested Frames link, switching to the top frame, then the middle frame, and reading the content

Starting URL: https://the-internet.herokuapp.com/

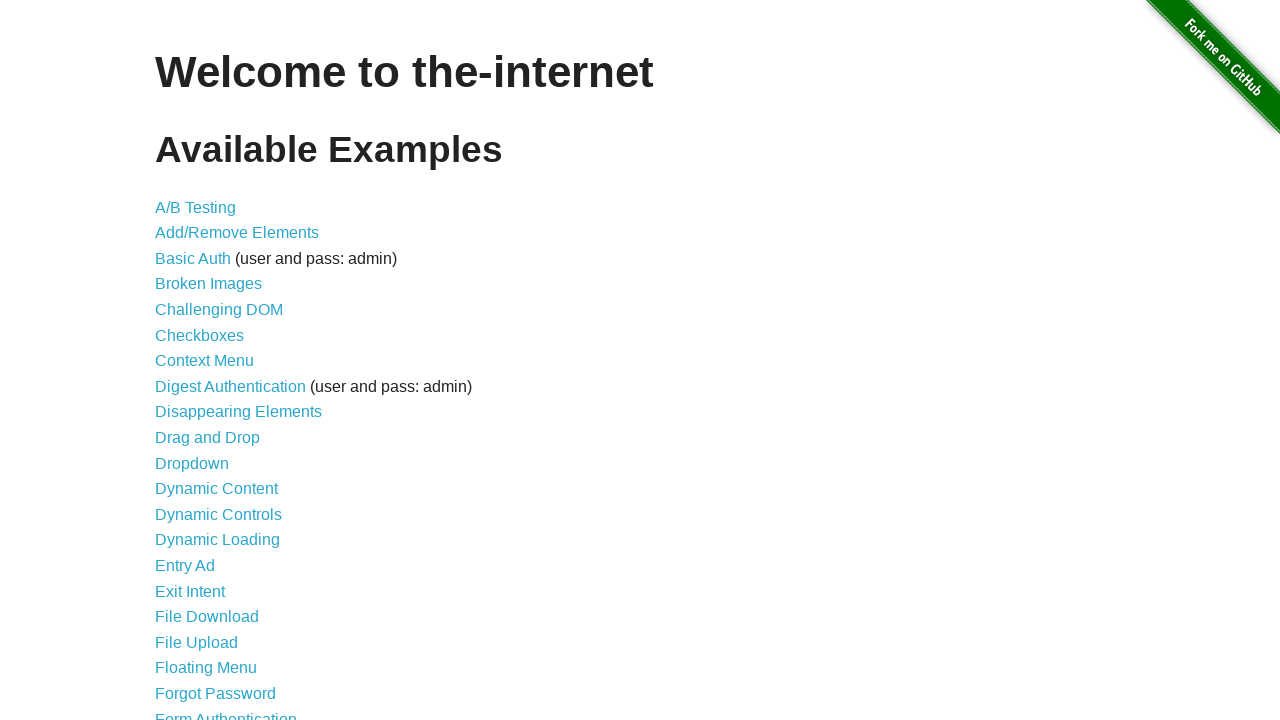

Clicked on the Nested Frames link at (210, 395) on xpath=//a[contains(text(),'Nested Frames')]
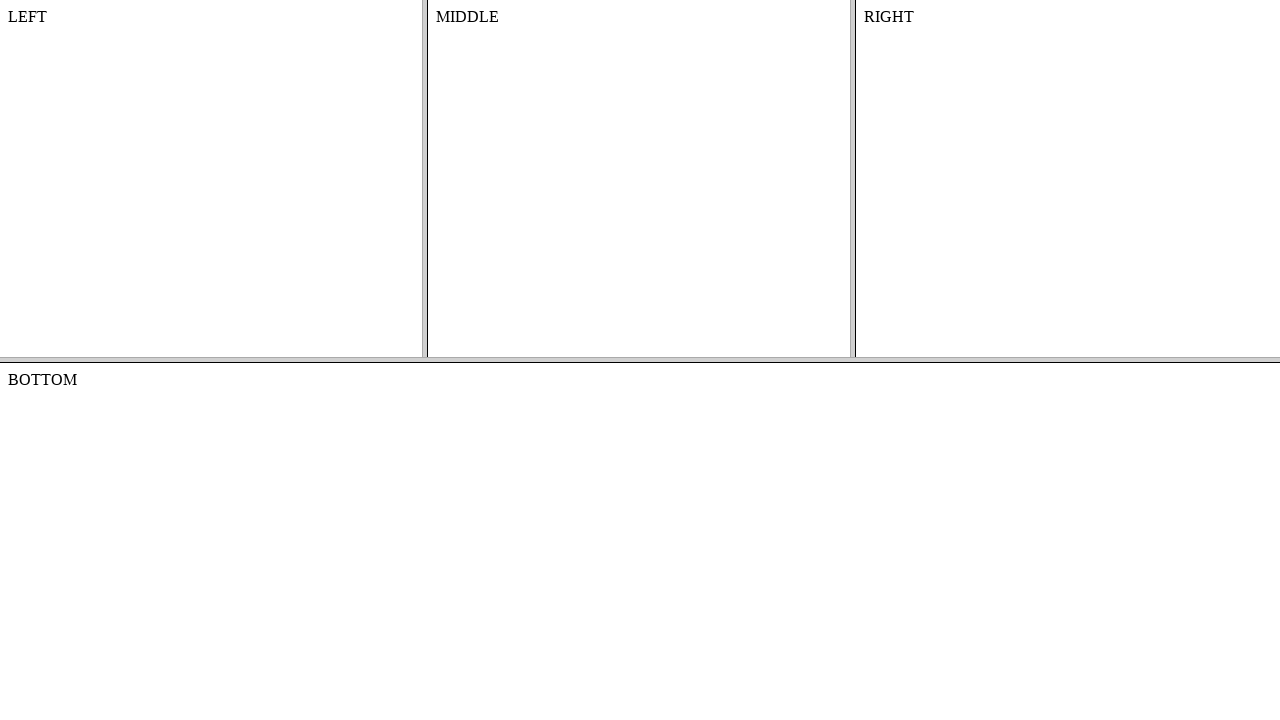

Waited for frames page to load (domcontentloaded)
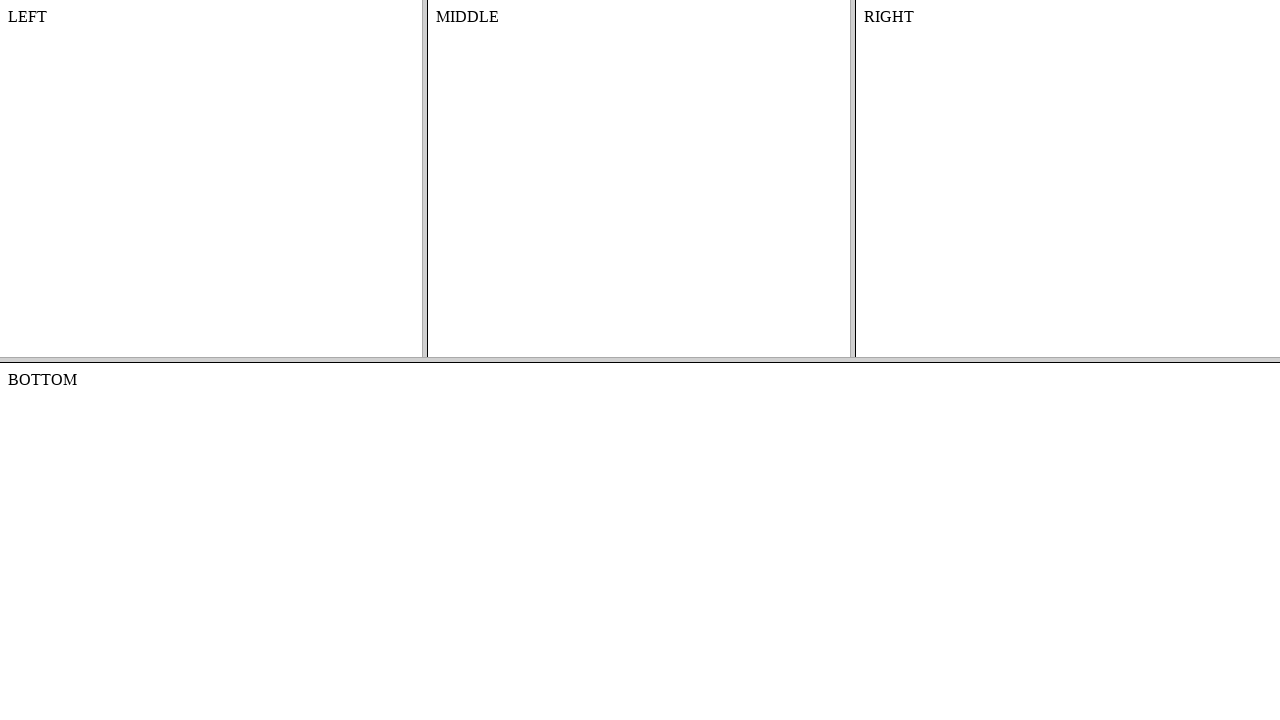

Switched to the top frame
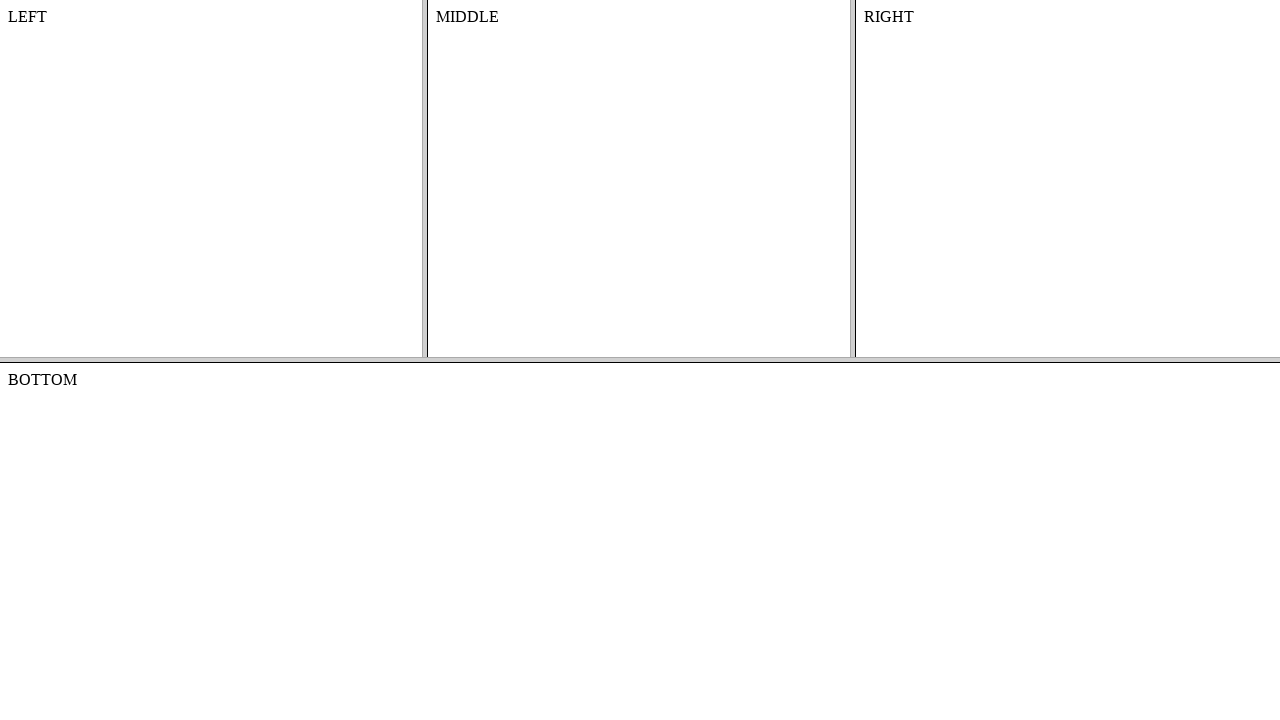

Switched to the middle frame within the top frame
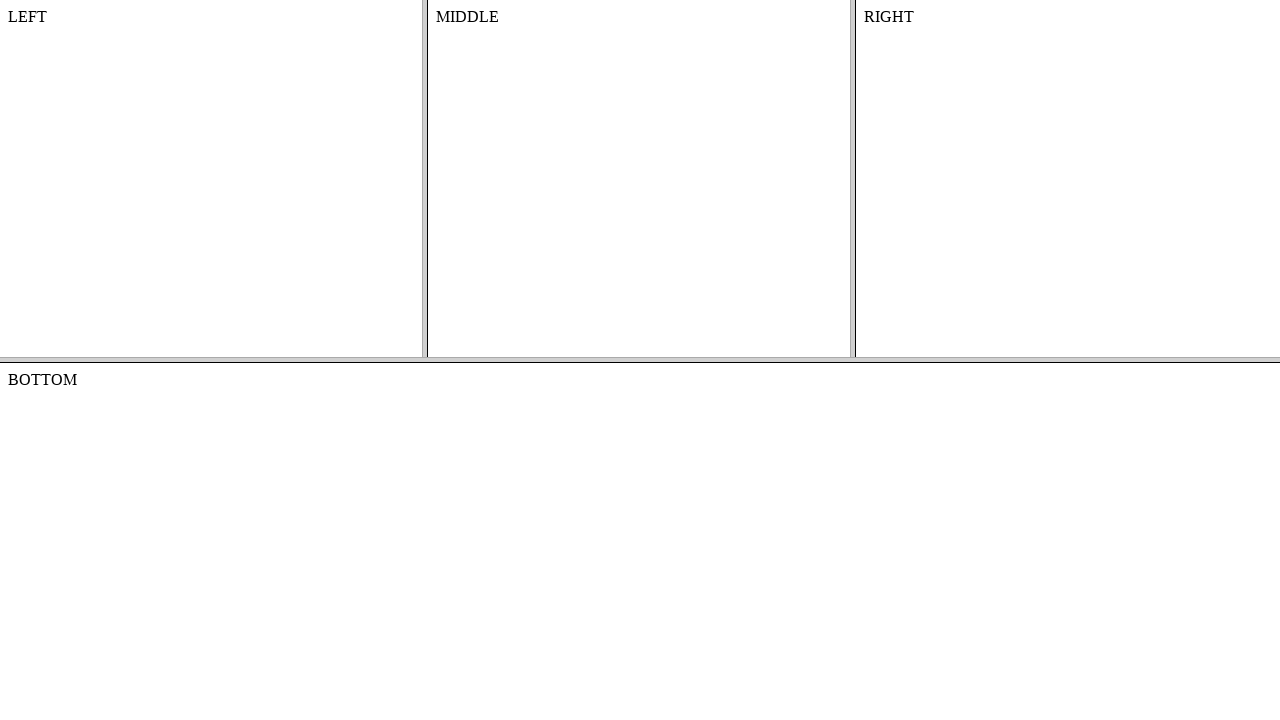

Read content from middle frame: MIDDLE
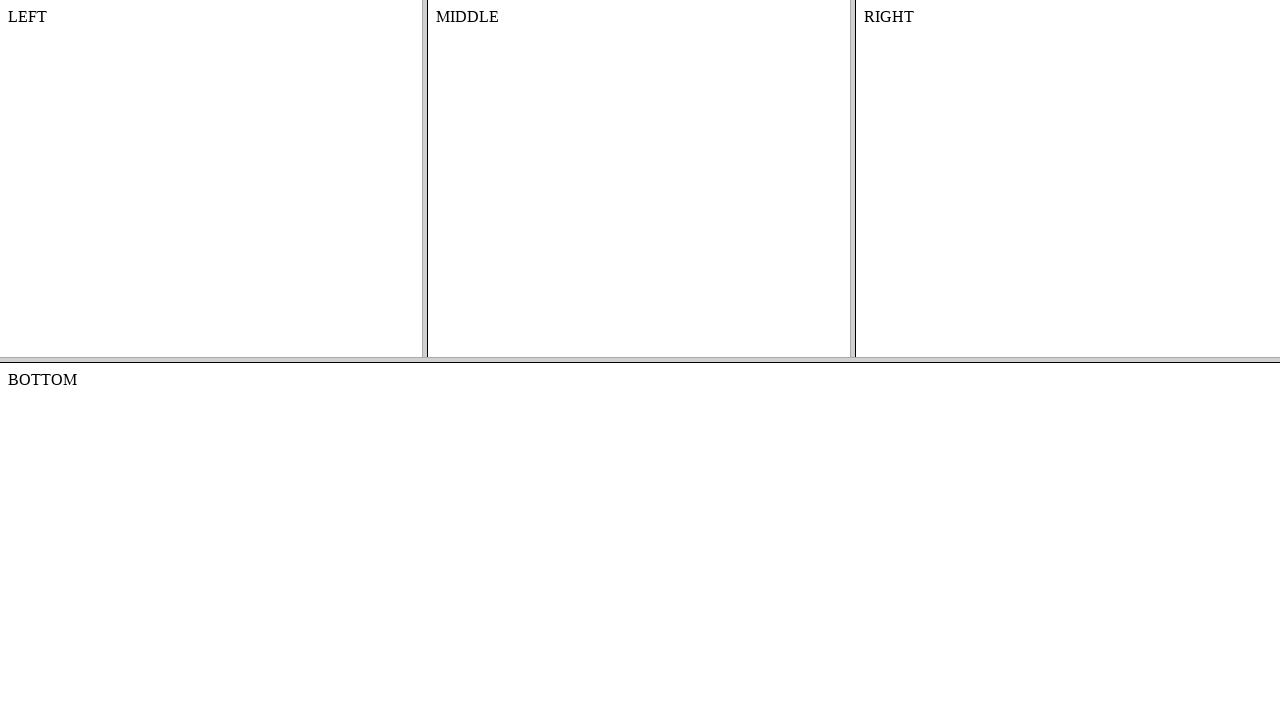

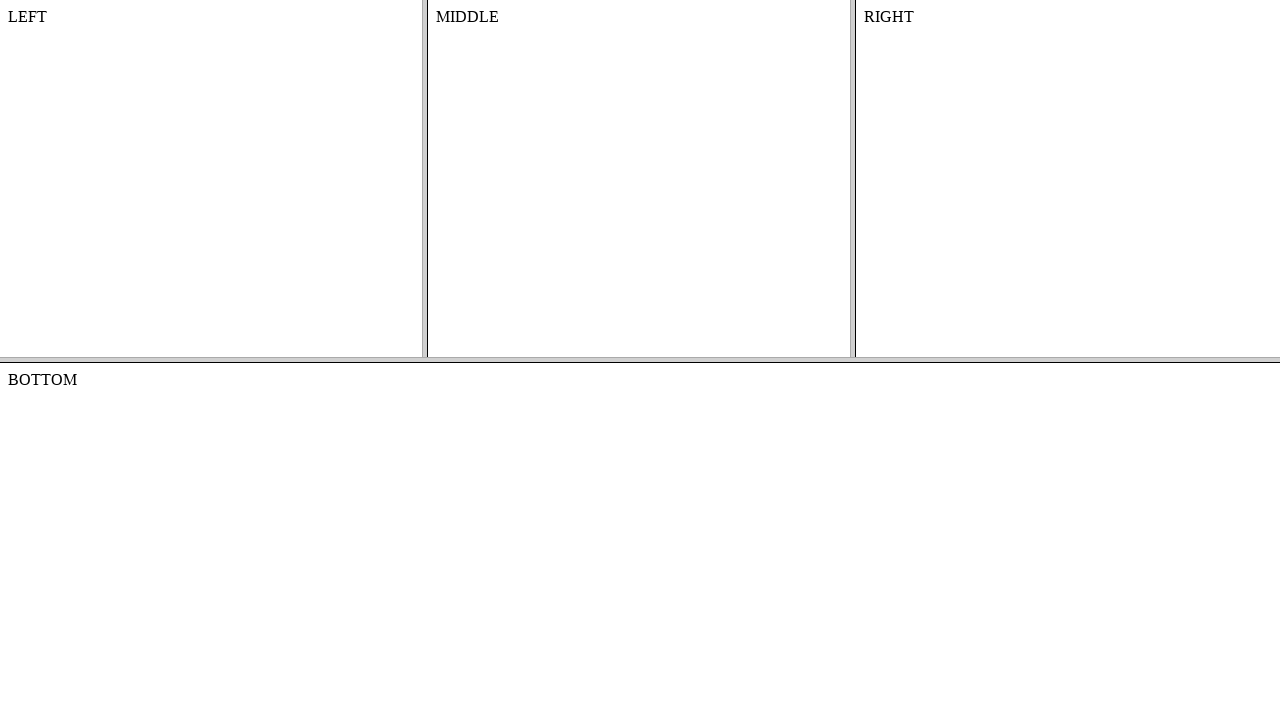